Navigates to a Google Play Store app details page, clicks the "Learn more about app info" button to expand details, and verifies that app information is displayed including title and key-value metadata pairs.

Starting URL: https://play.google.com/store/apps/details?id=com.shinhan.sbanking&hl=ko&gl=US

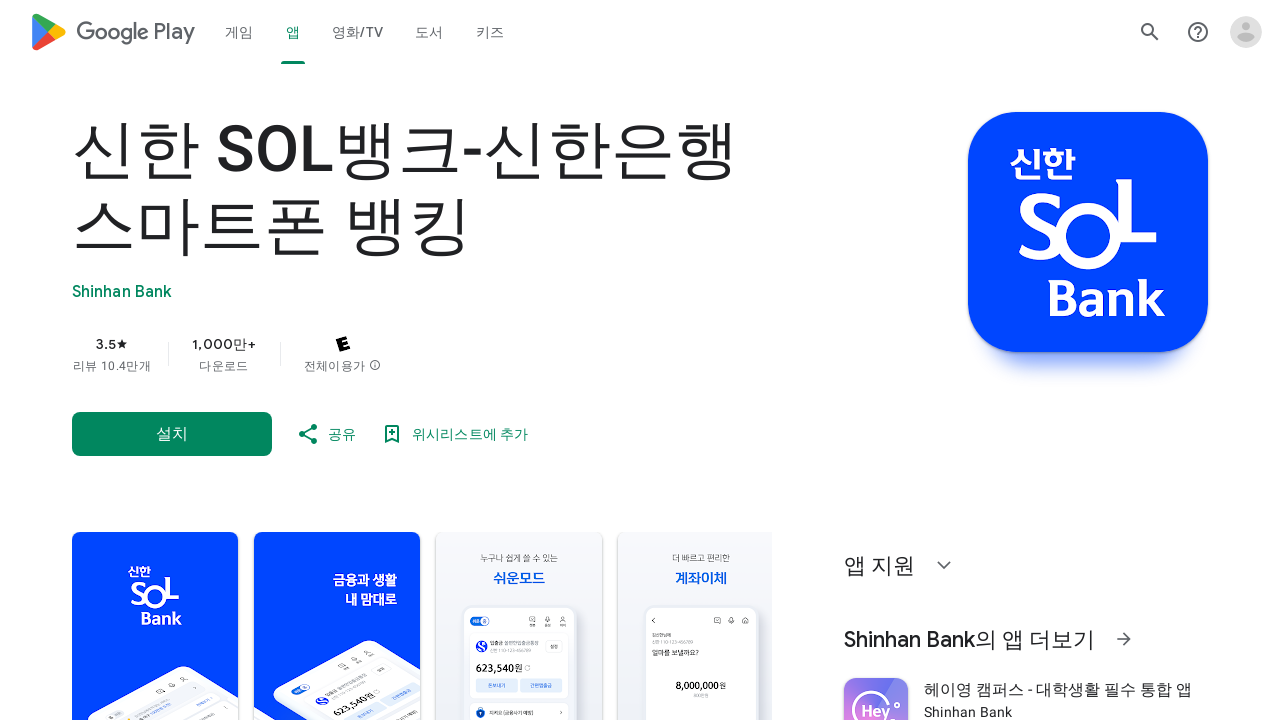

Clicked the 'Learn more about app info' button at (172, 360) on button[aria-label='앱 정보 자세히 알아보기']
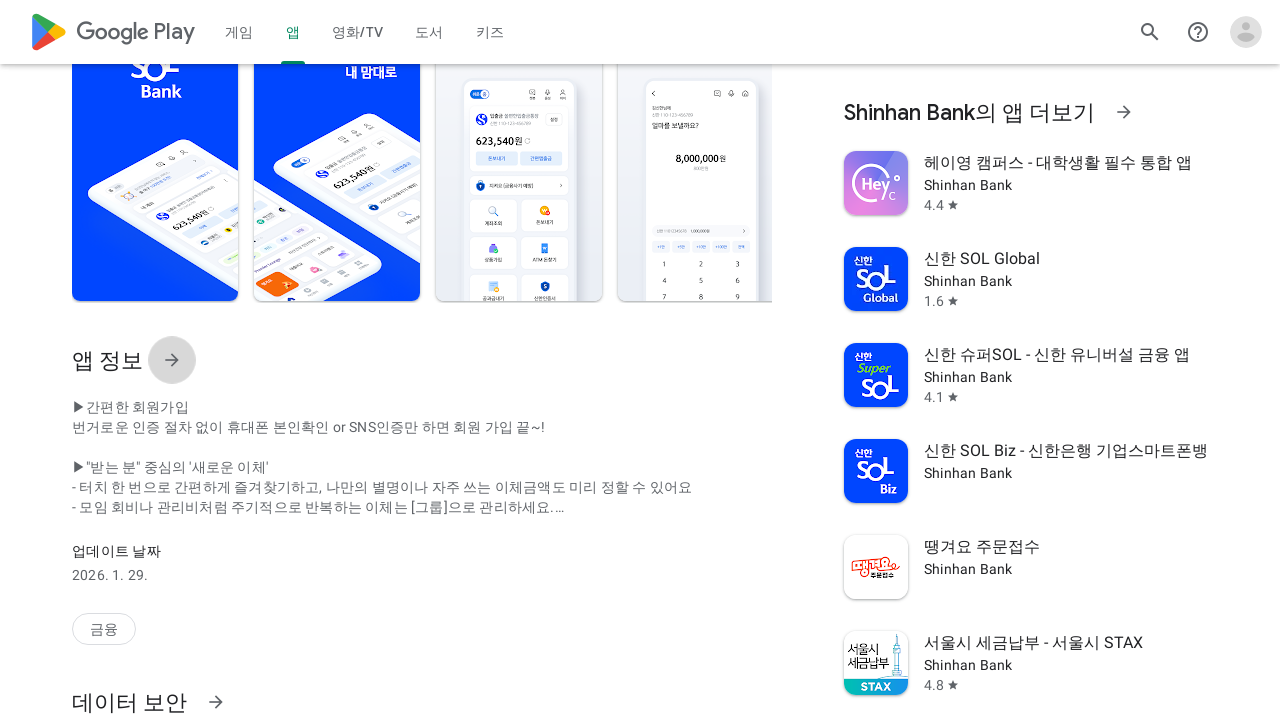

Waited 1000ms for app info modal to load
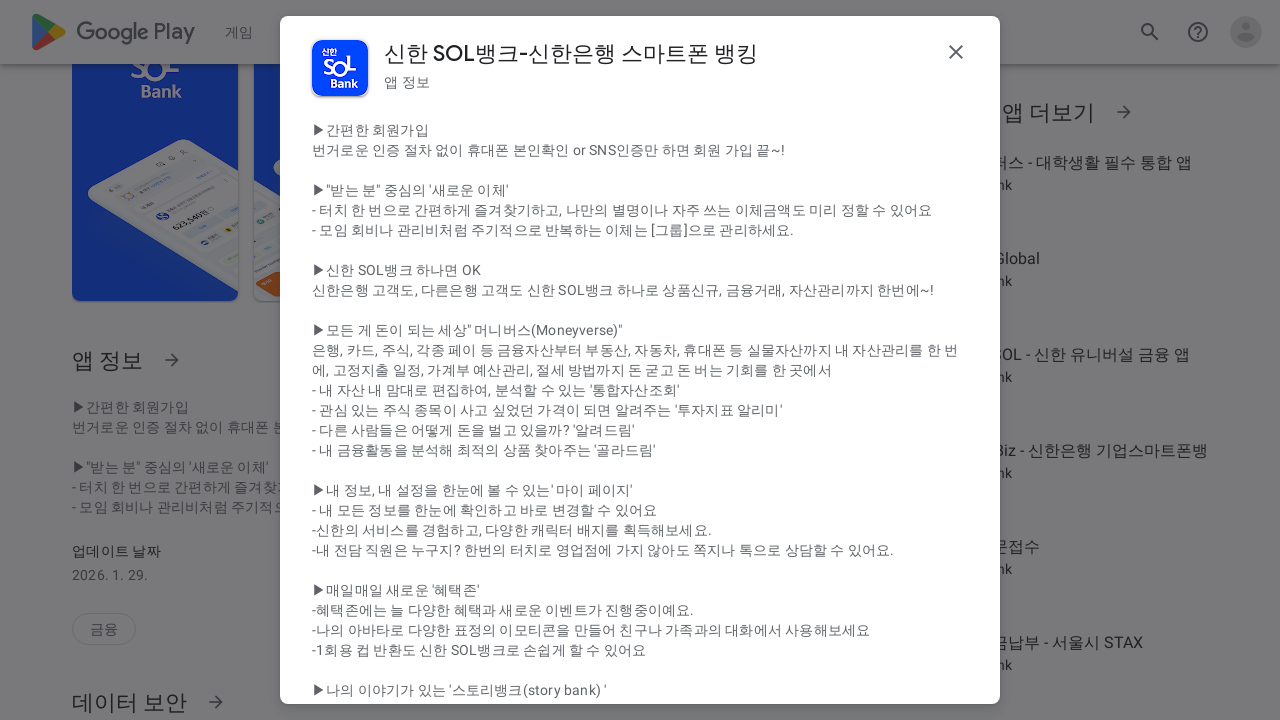

App title element loaded and visible
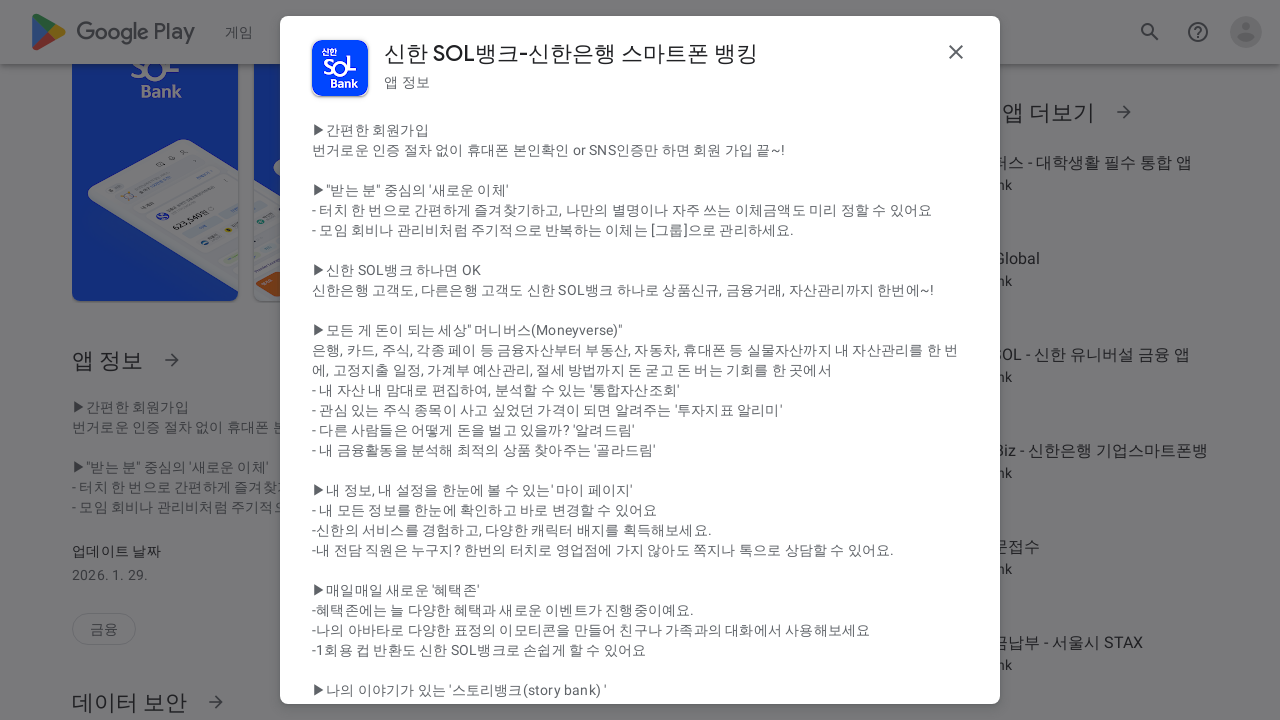

App info container loaded with key-value metadata pairs
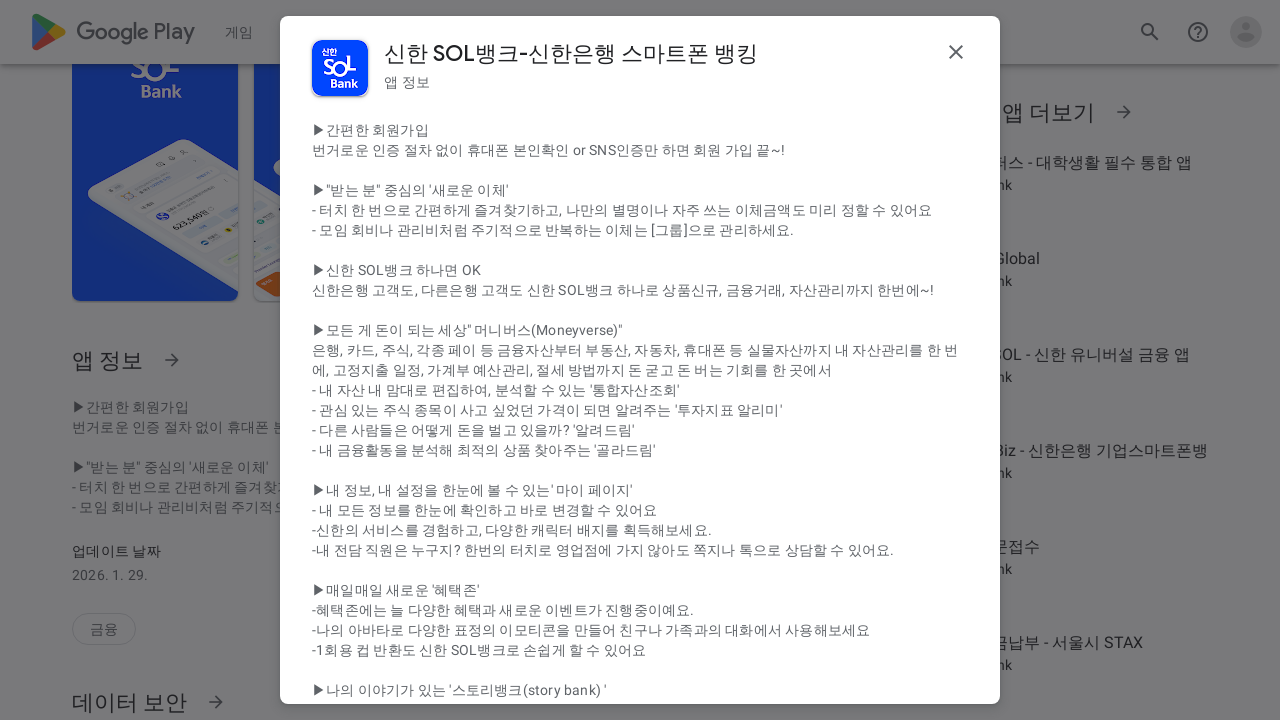

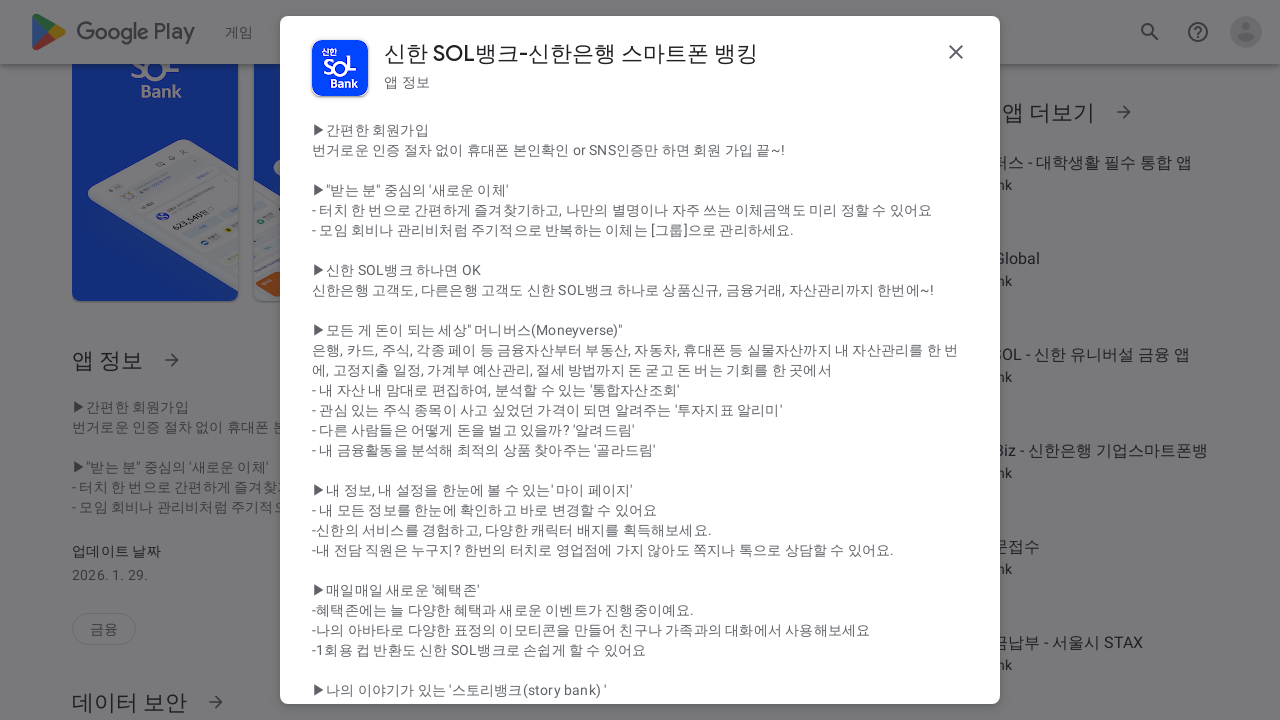